Tests lazy loading of multiple images by waiting until all 4 images are loaded on the page

Starting URL: https://bonigarcia.dev/selenium-webdriver-java/loading-images.html

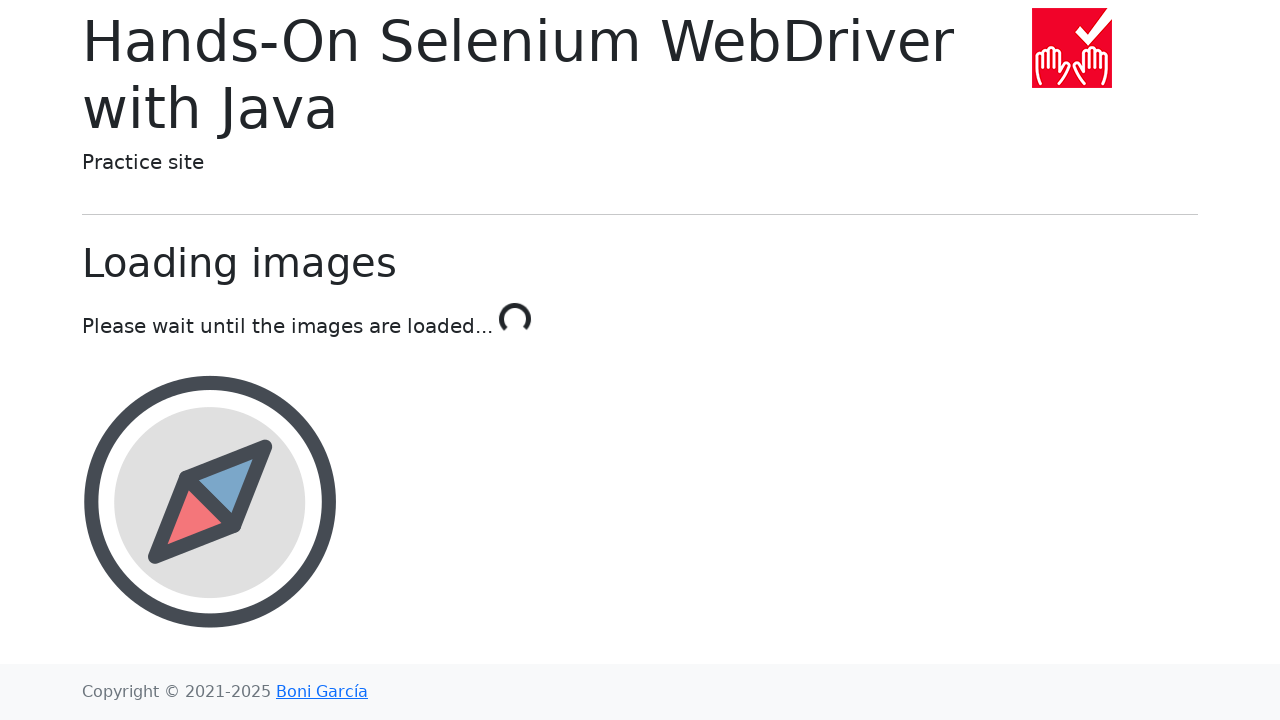

Navigated to loading images test page
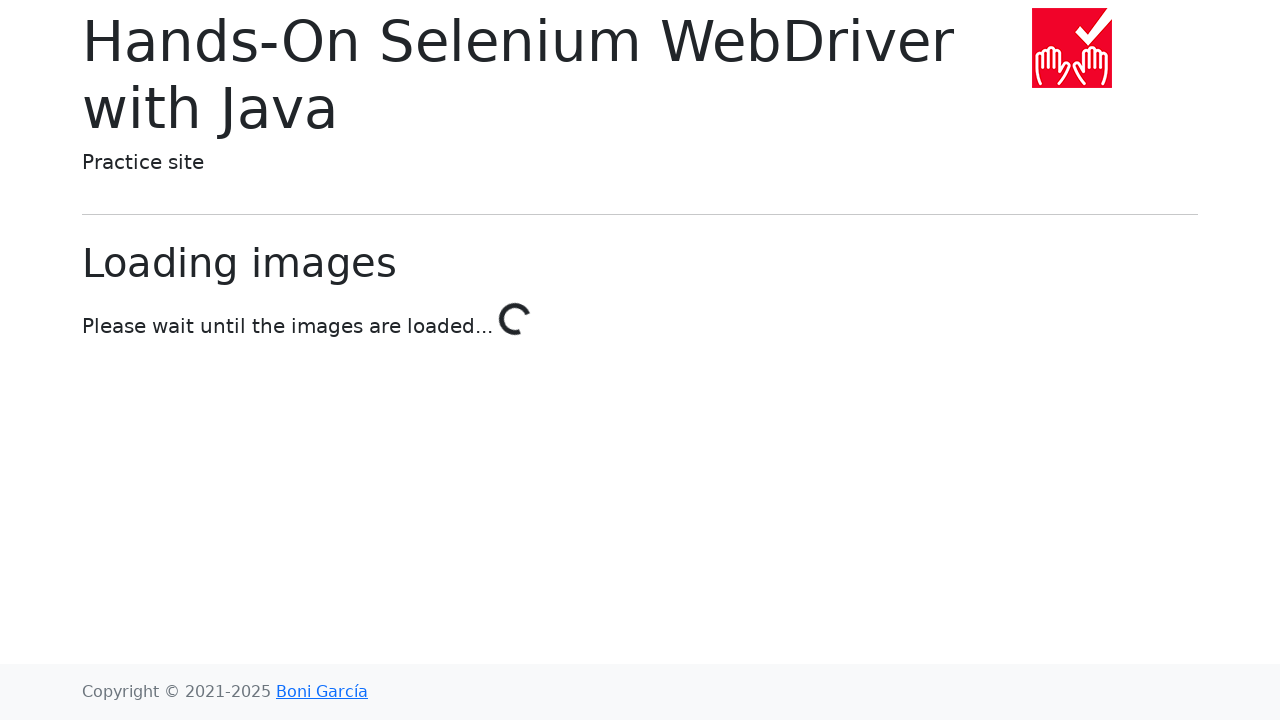

Waited 1 second for images to load (current count: 1/4)
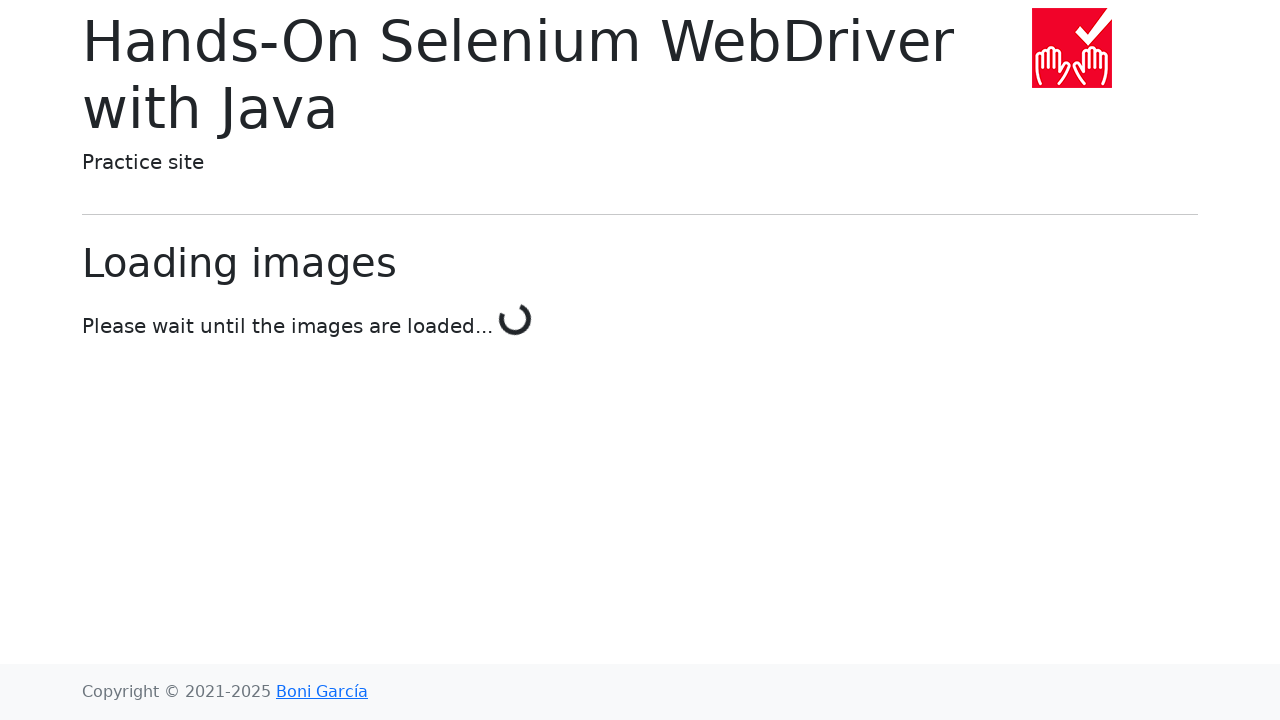

Waited 1 second for images to load (current count: 2/4)
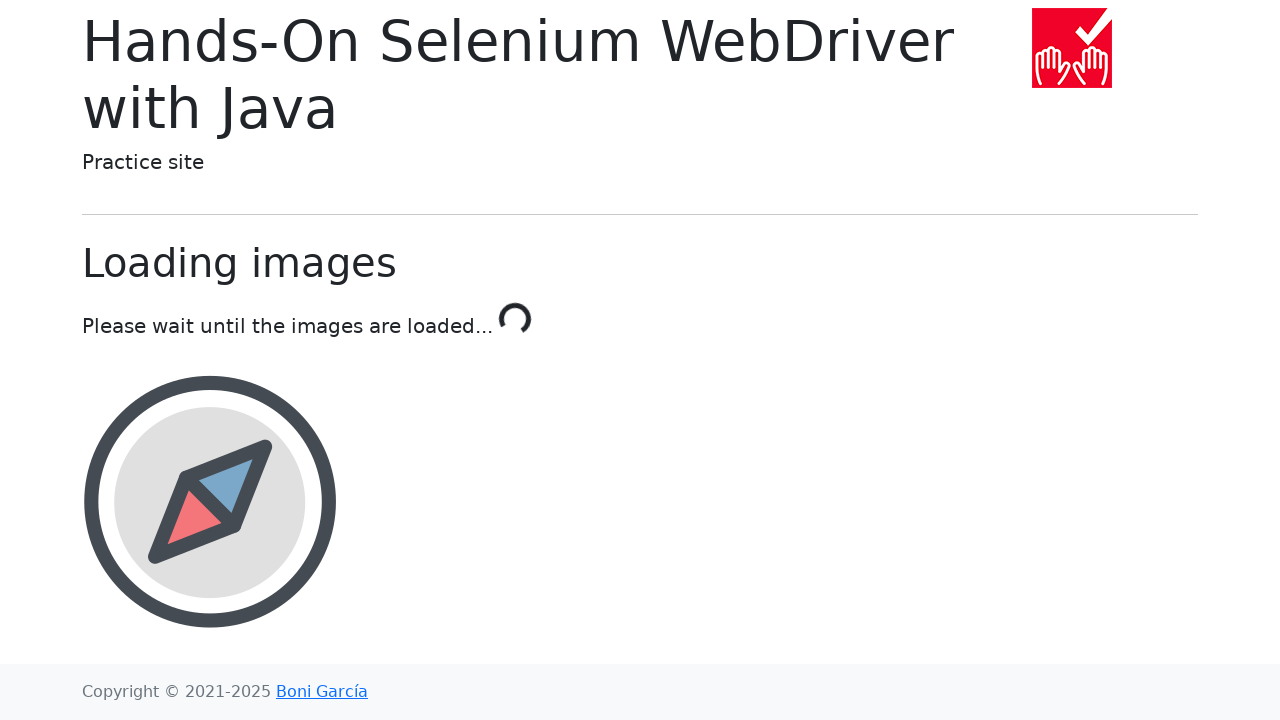

Waited 1 second for images to load (current count: 2/4)
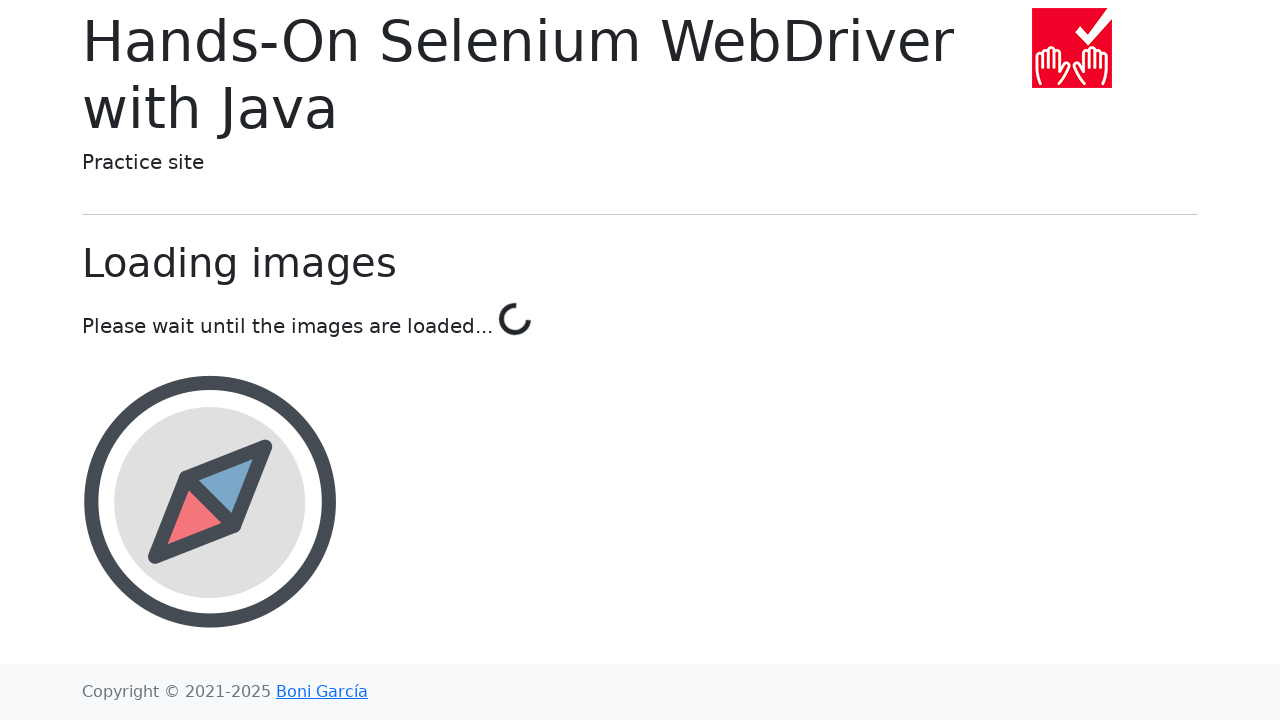

Waited 1 second for images to load (current count: 3/4)
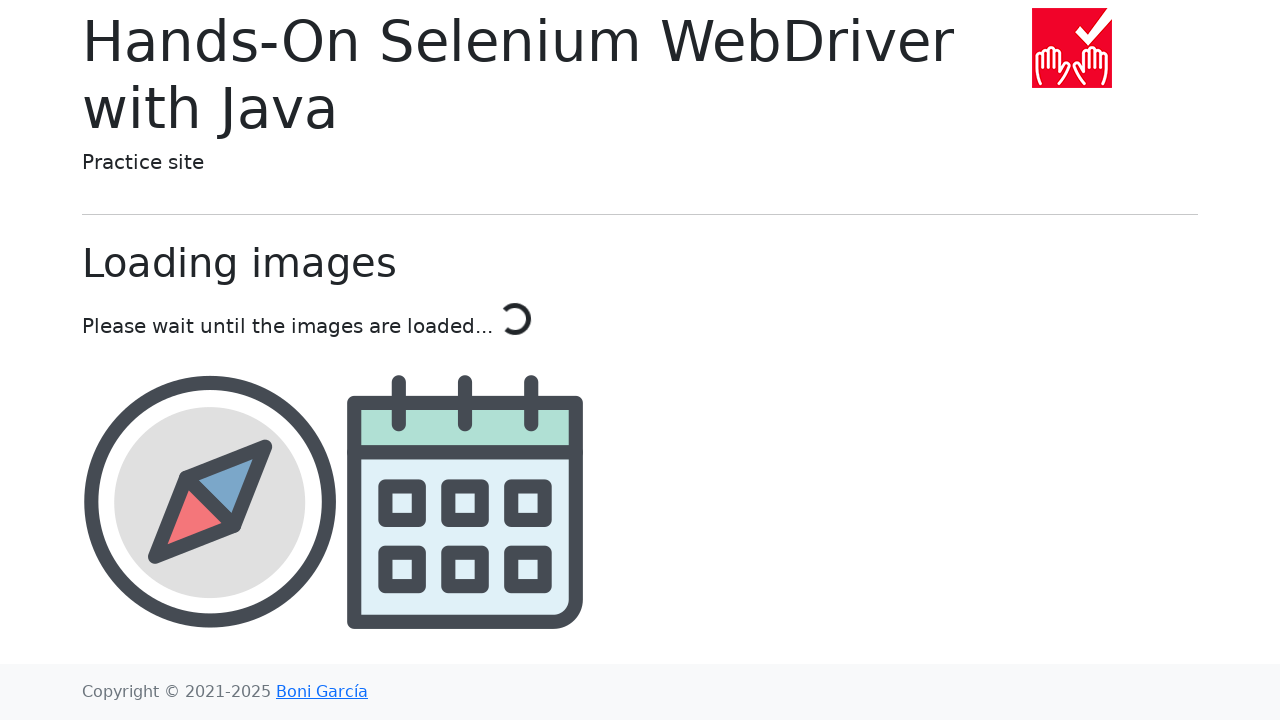

Waited 1 second for images to load (current count: 4/4)
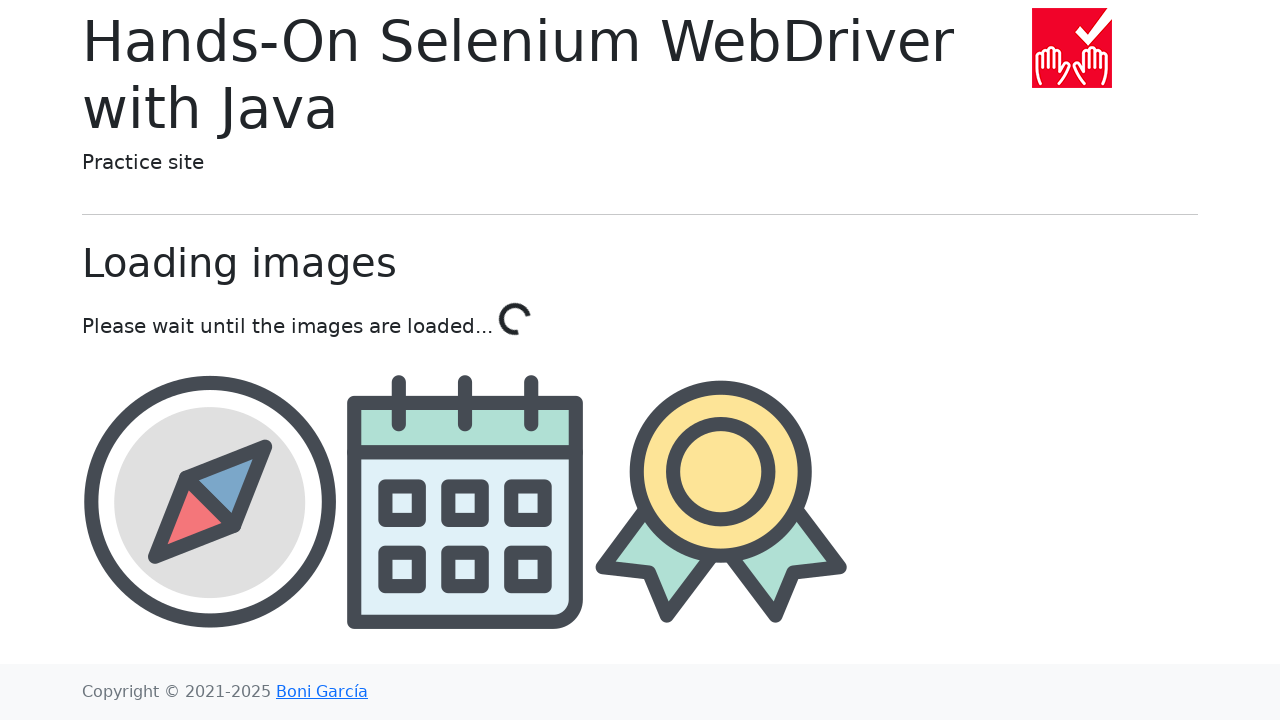

Verified all 4 images have loaded successfully
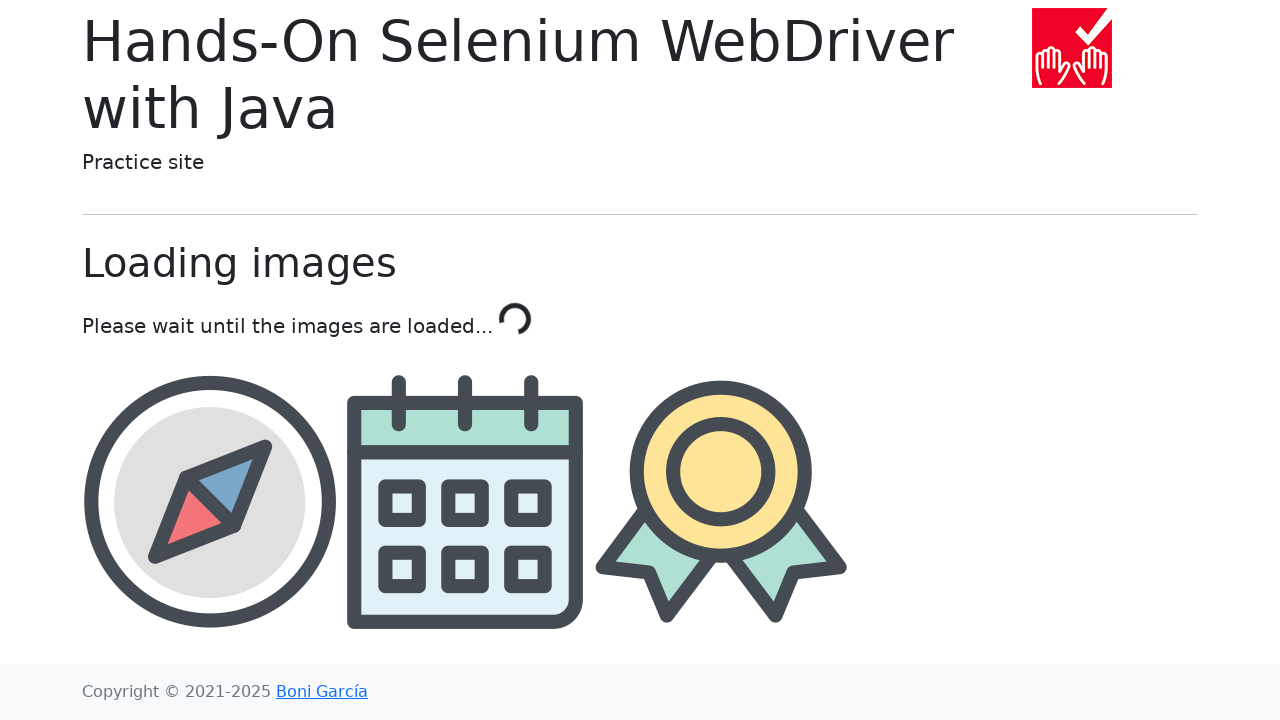

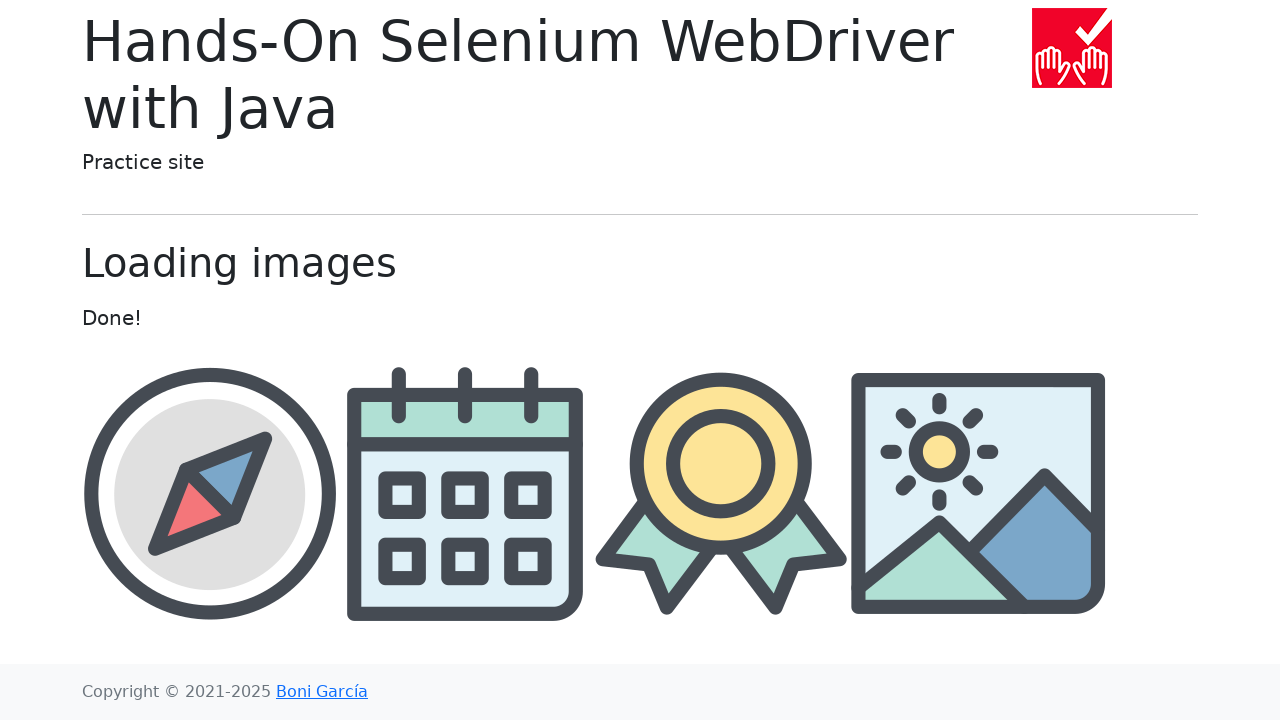